Tests browser window/tab handling by clicking a button that opens a new tab, clicking a YouTube link, switching between windows, verifying titles, and closing windows in sequence.

Starting URL: http://demo.automationtesting.in/Windows.html

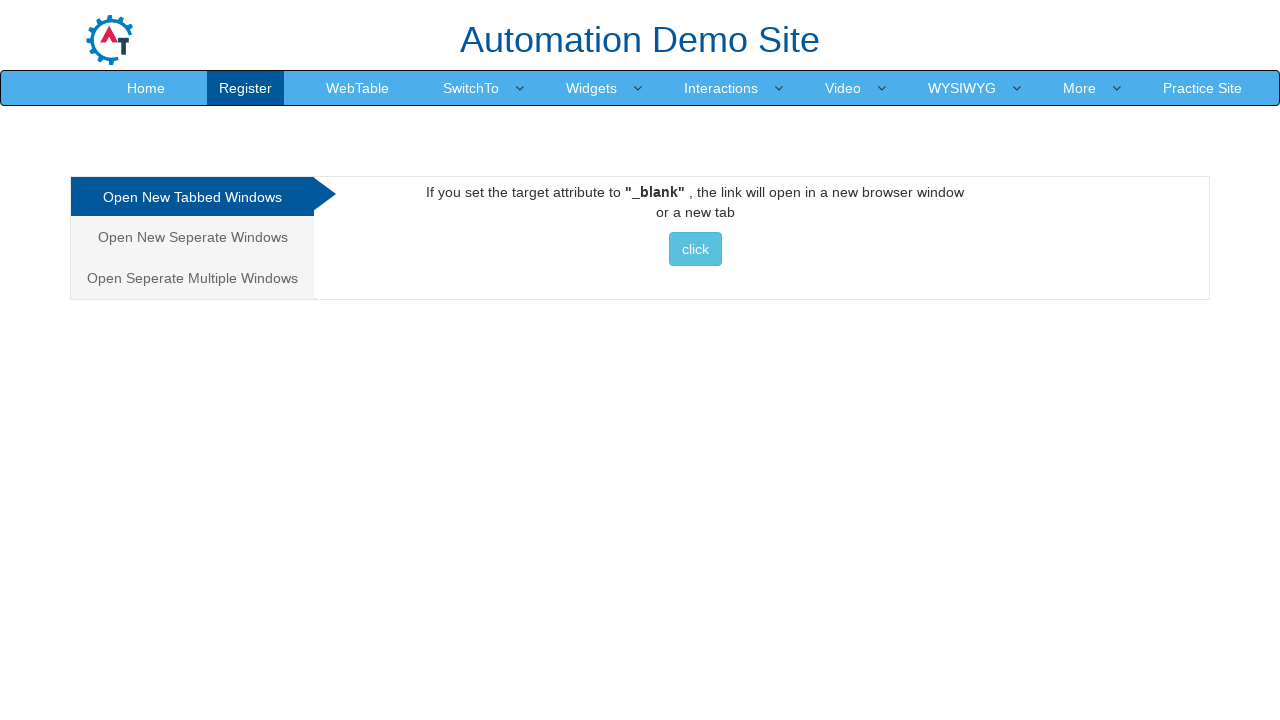

Printed title of main window
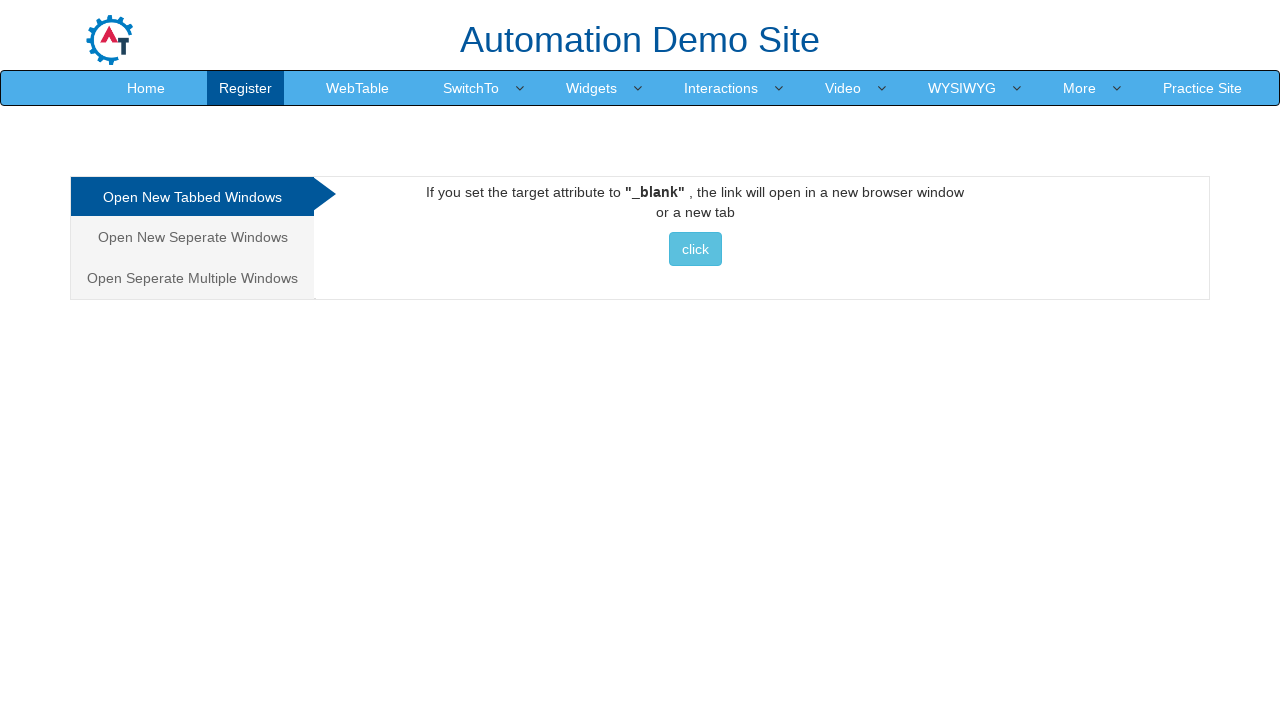

Clicked button to open new tab at (695, 249) on xpath=//*[@id='Tabbed']/a/button
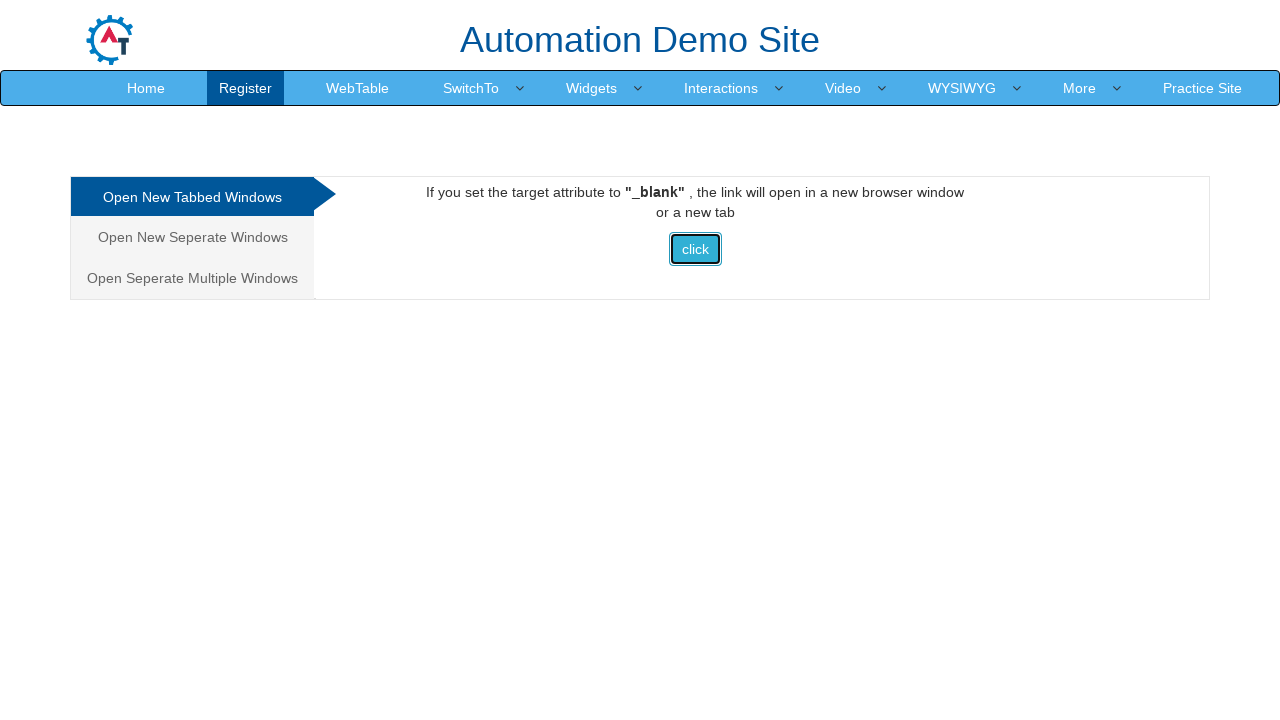

Waited 3 seconds for new tab to open
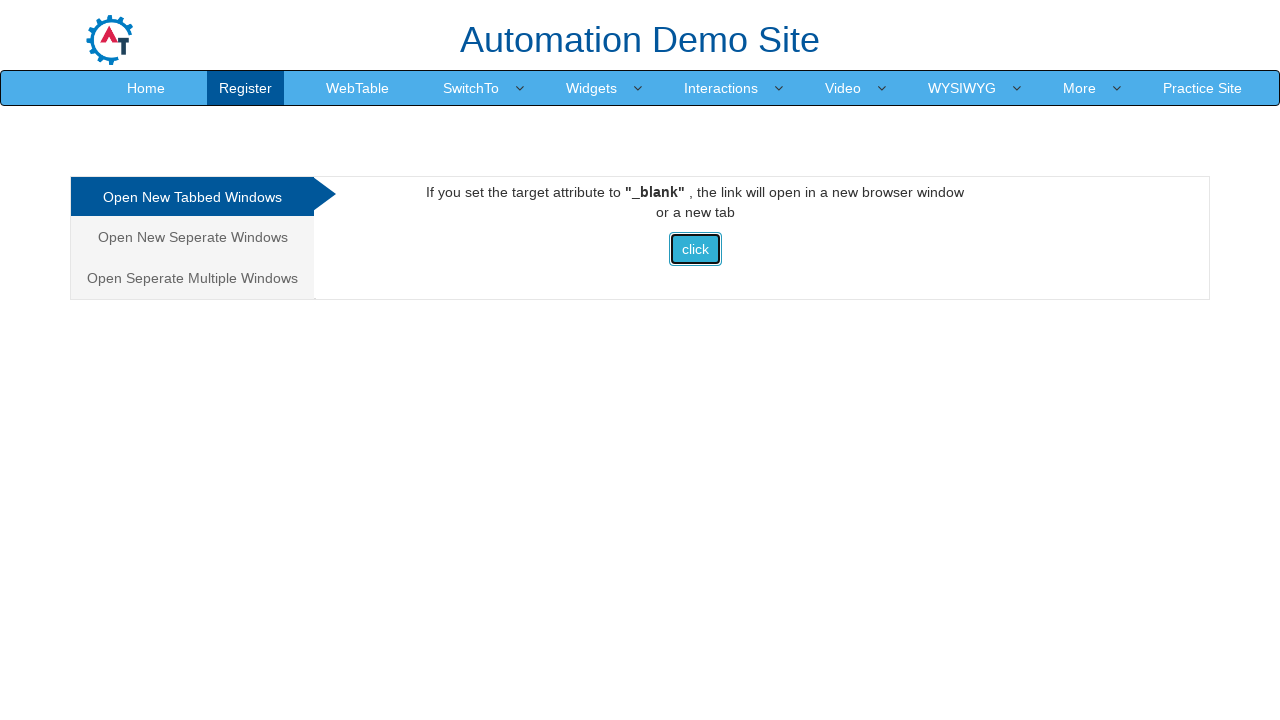

Clicked YouTube link at (1001, 685) on a.link.youtube
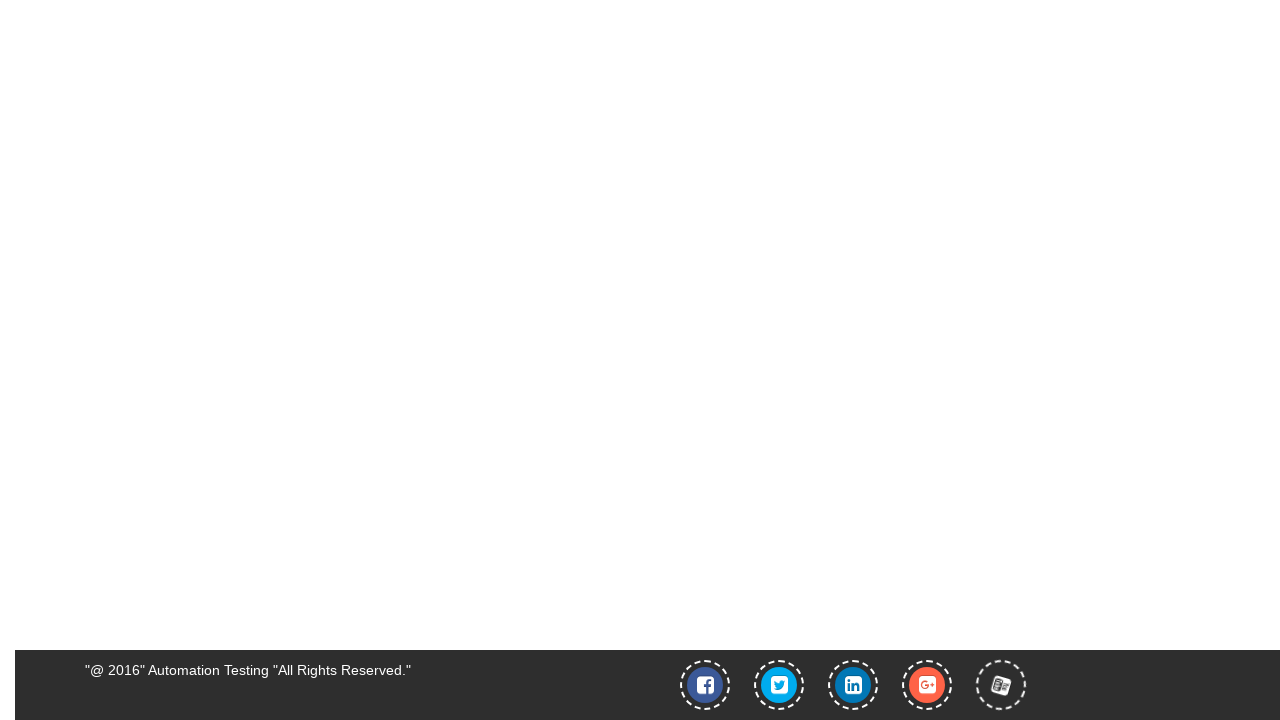

Waited 2 seconds for new window to open
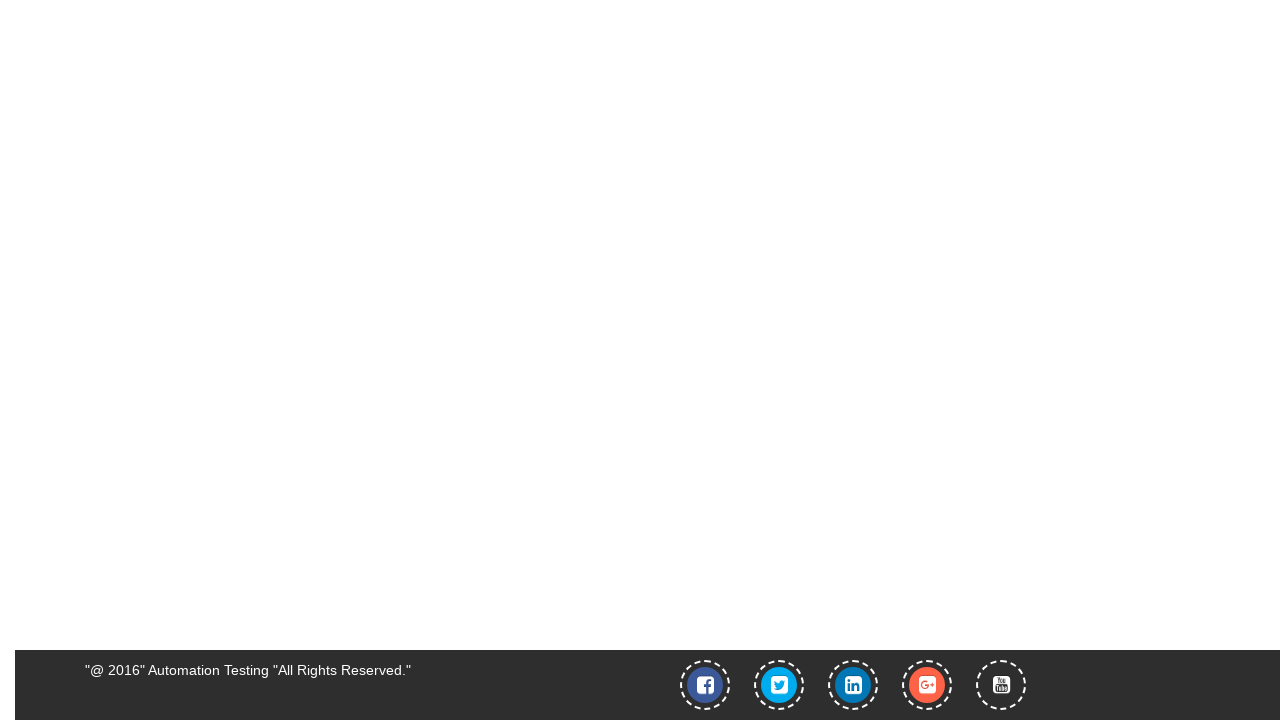

Retrieved all open pages/windows from context
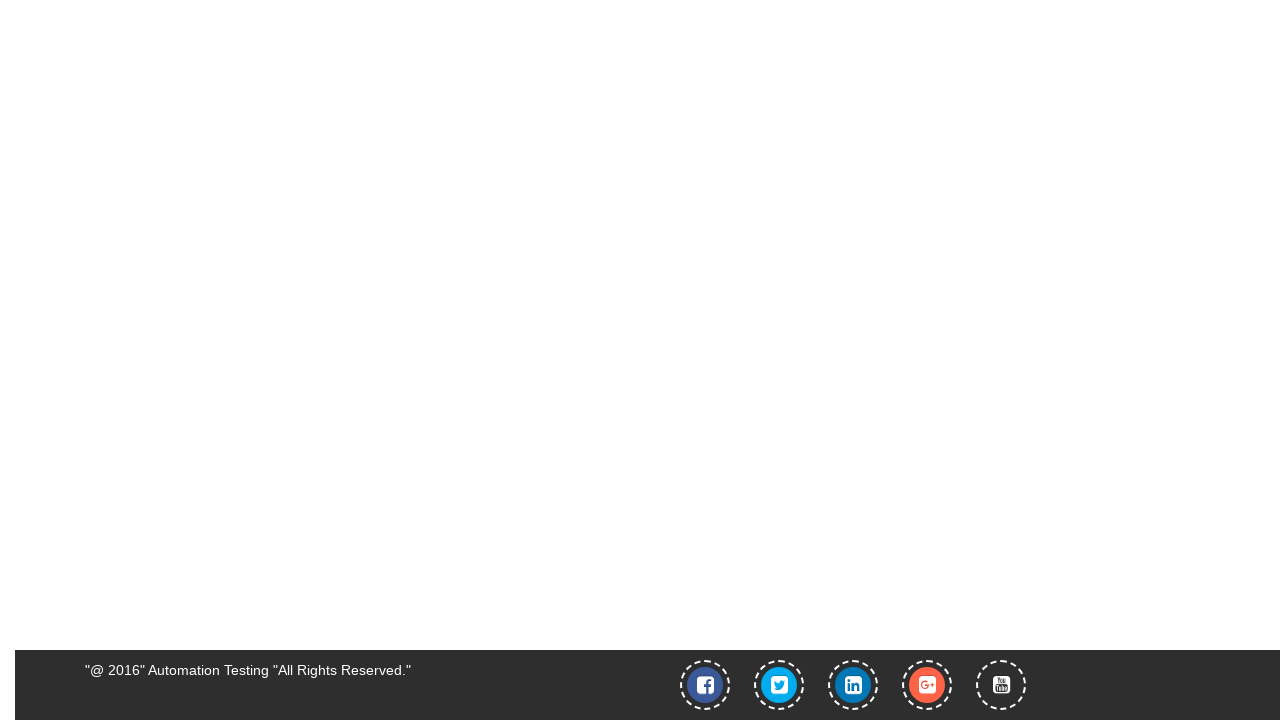

Printed number of windows: 3
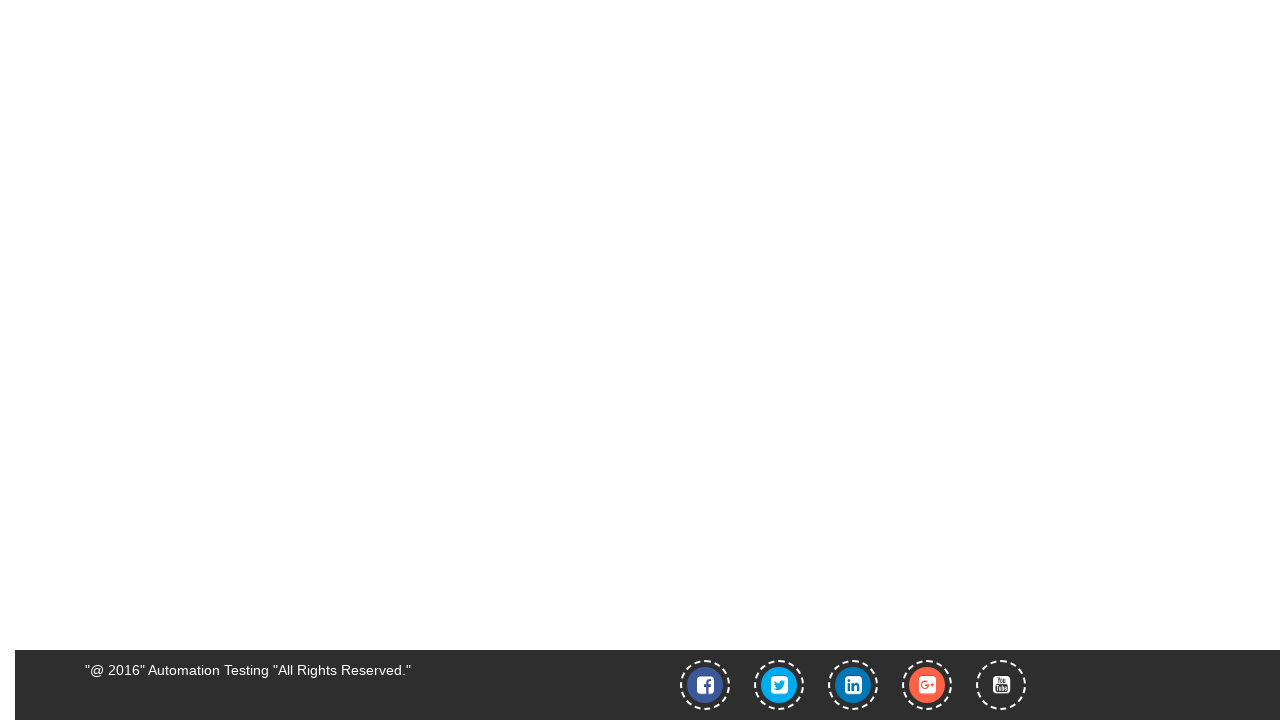

Switched to child window (last opened window)
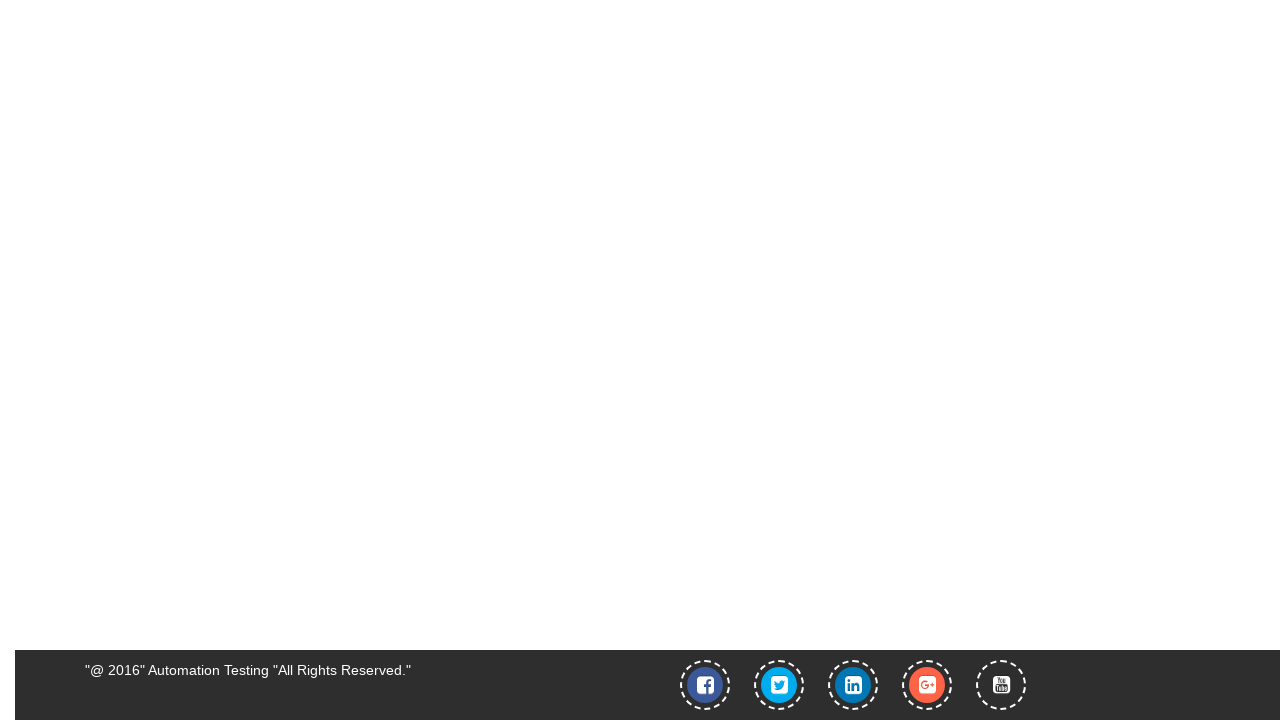

Printed child window title
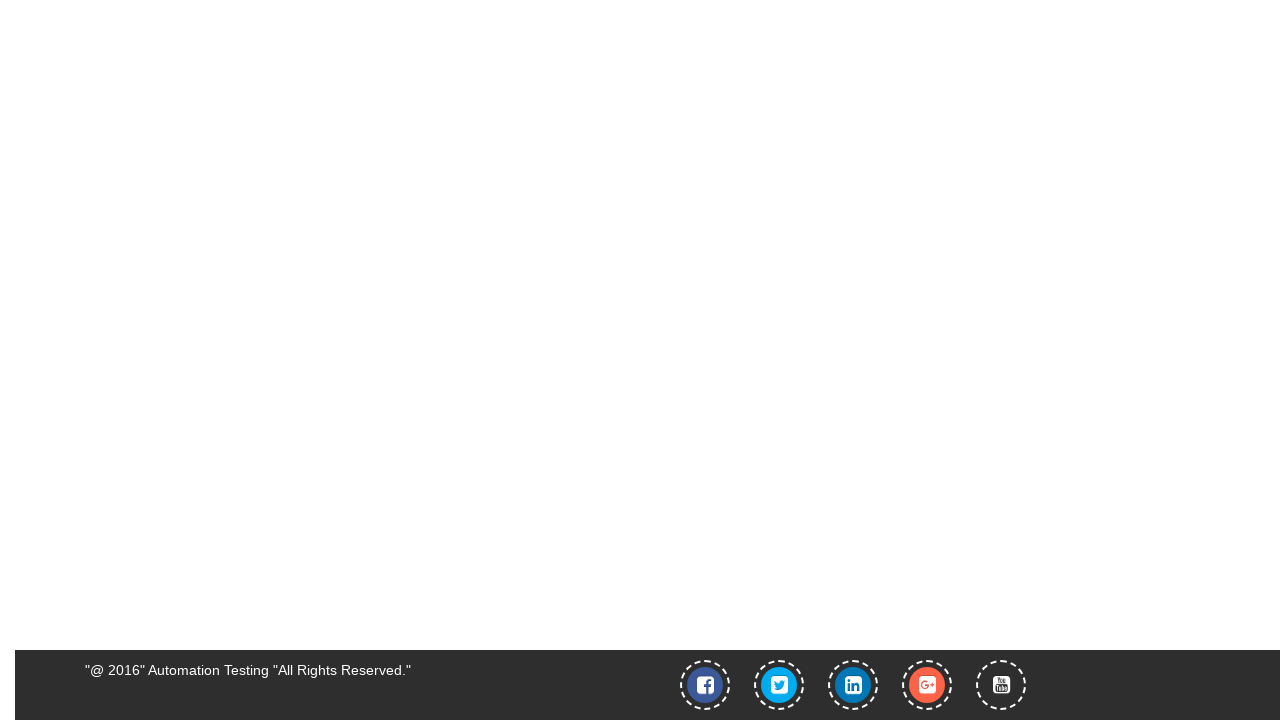

Closed child window
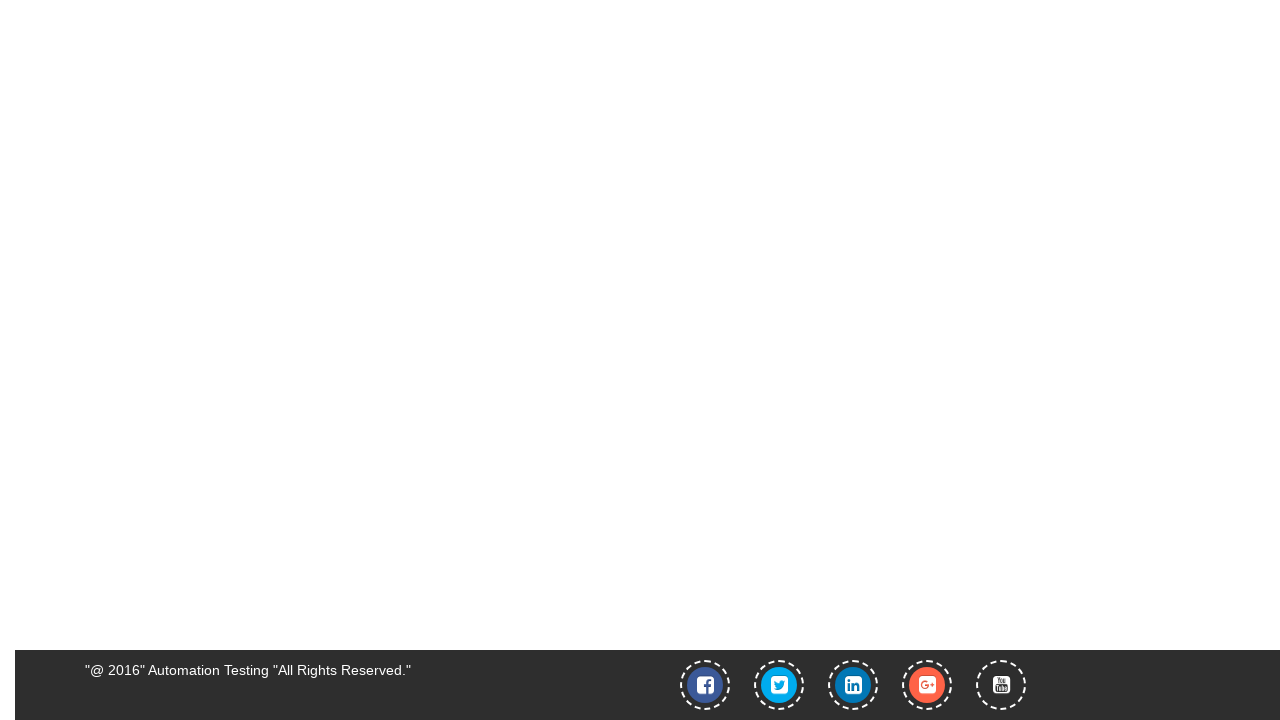

Printed parent window title after closing child
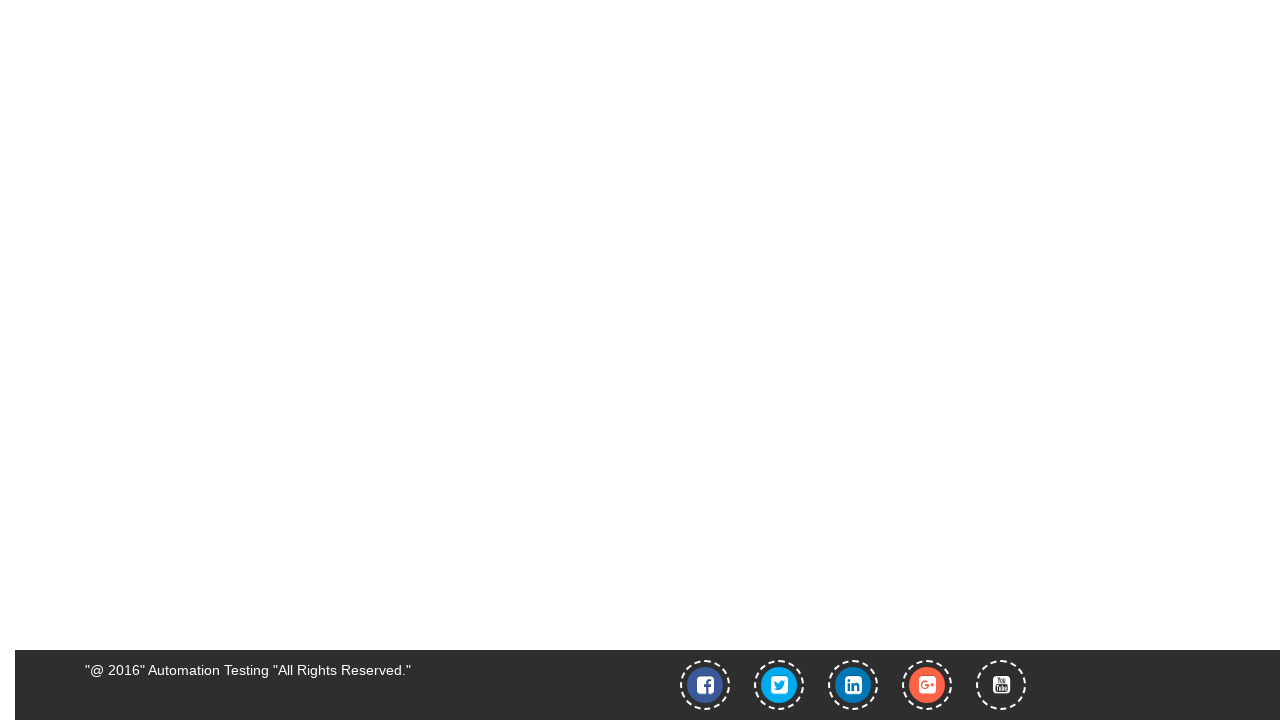

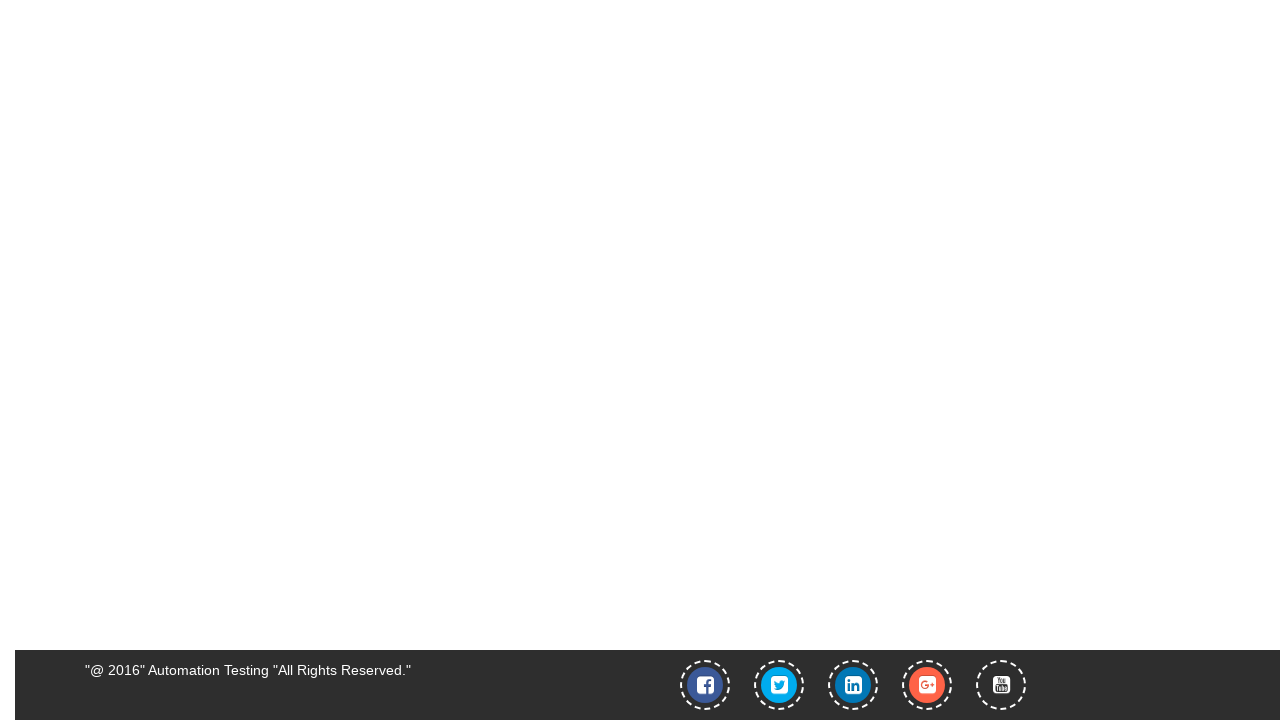